Tests clicking the MSDS button for Ice Melt Regular product which opens a PDF in a new popup

Starting URL: https://www.andreandson.com/ice-melts

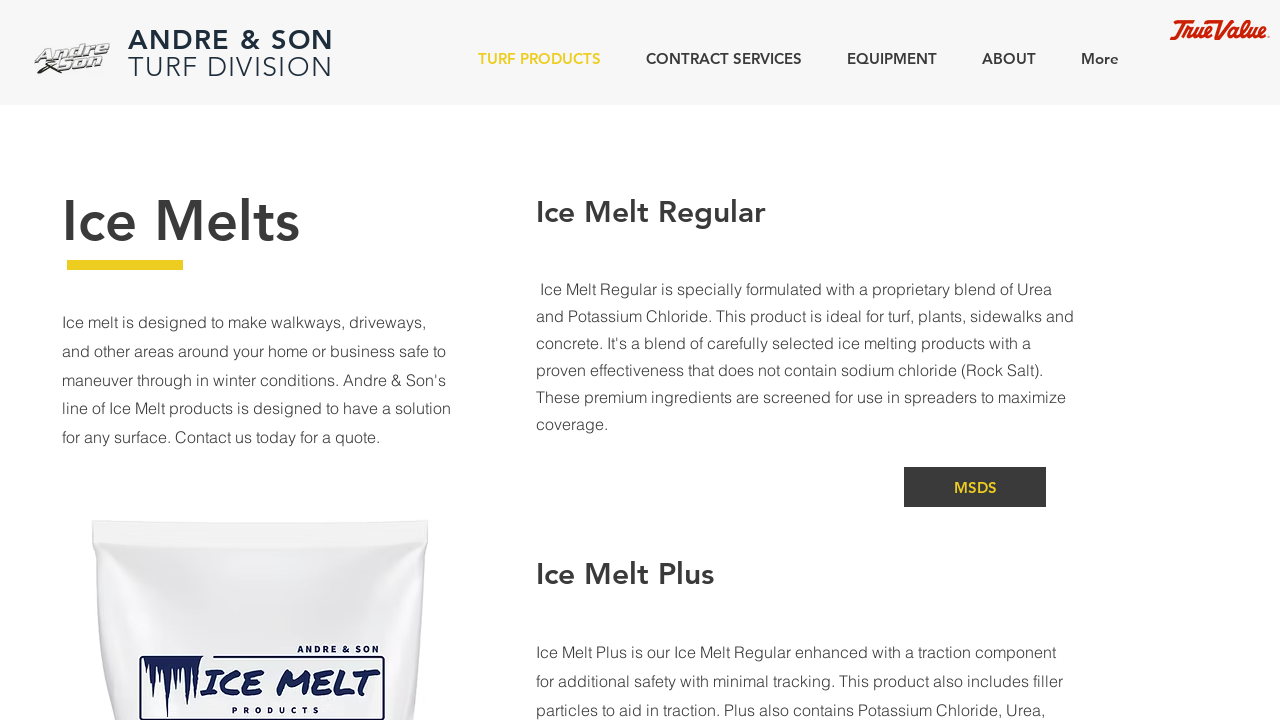

Page load state completed
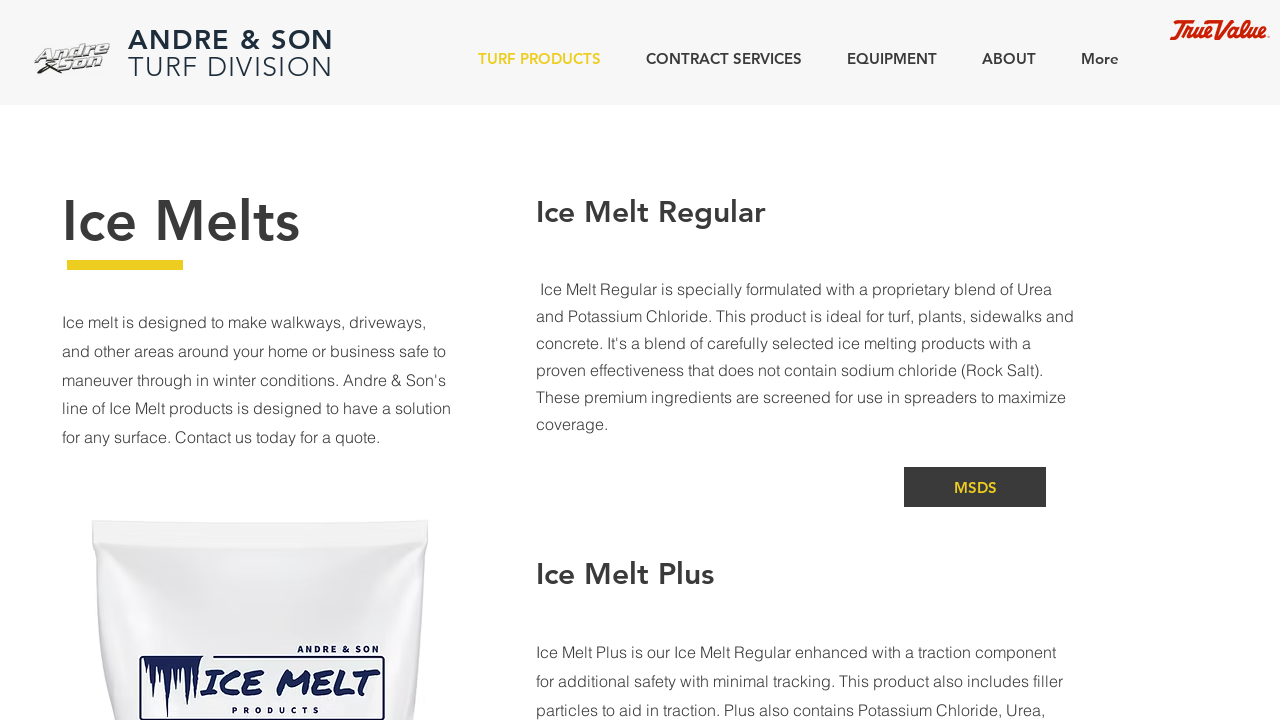

Clicked on 'Ice Melts' text at (181, 221) on internal:text="Ice Melts"s
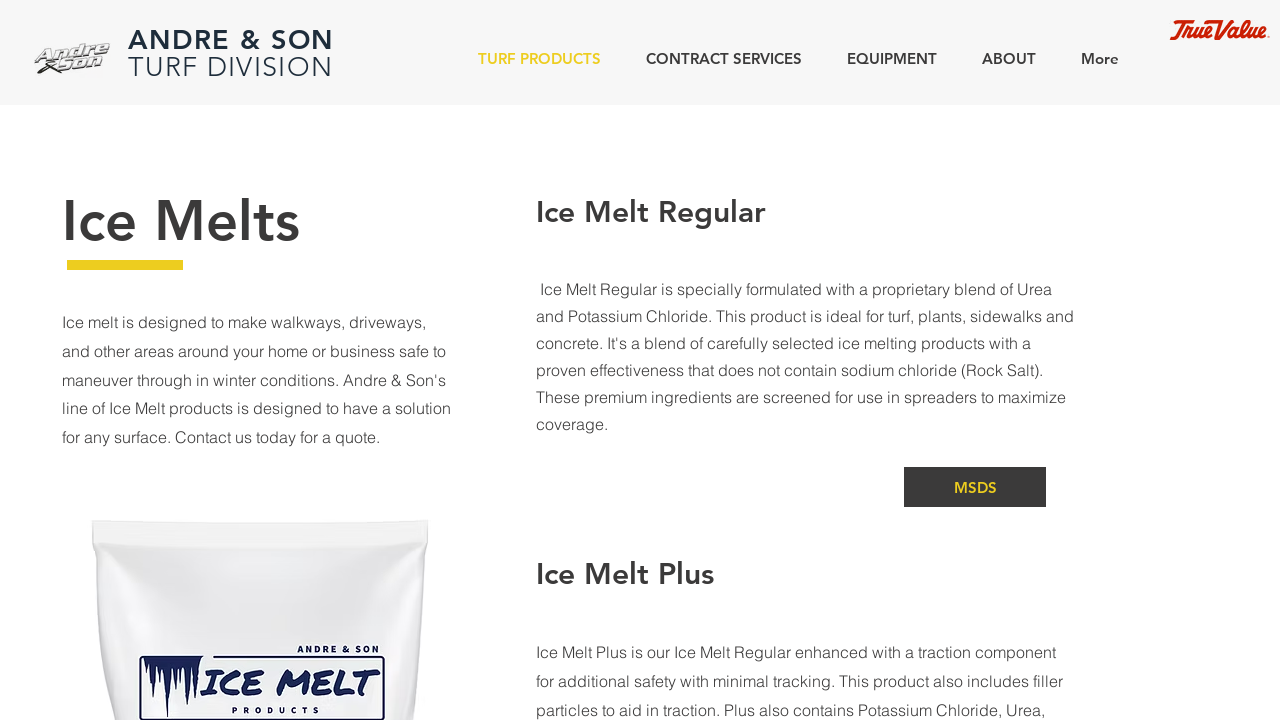

Clicked on 'Ice Melt Regular' section at (651, 212) on internal:text="Ice Melt Regular"s
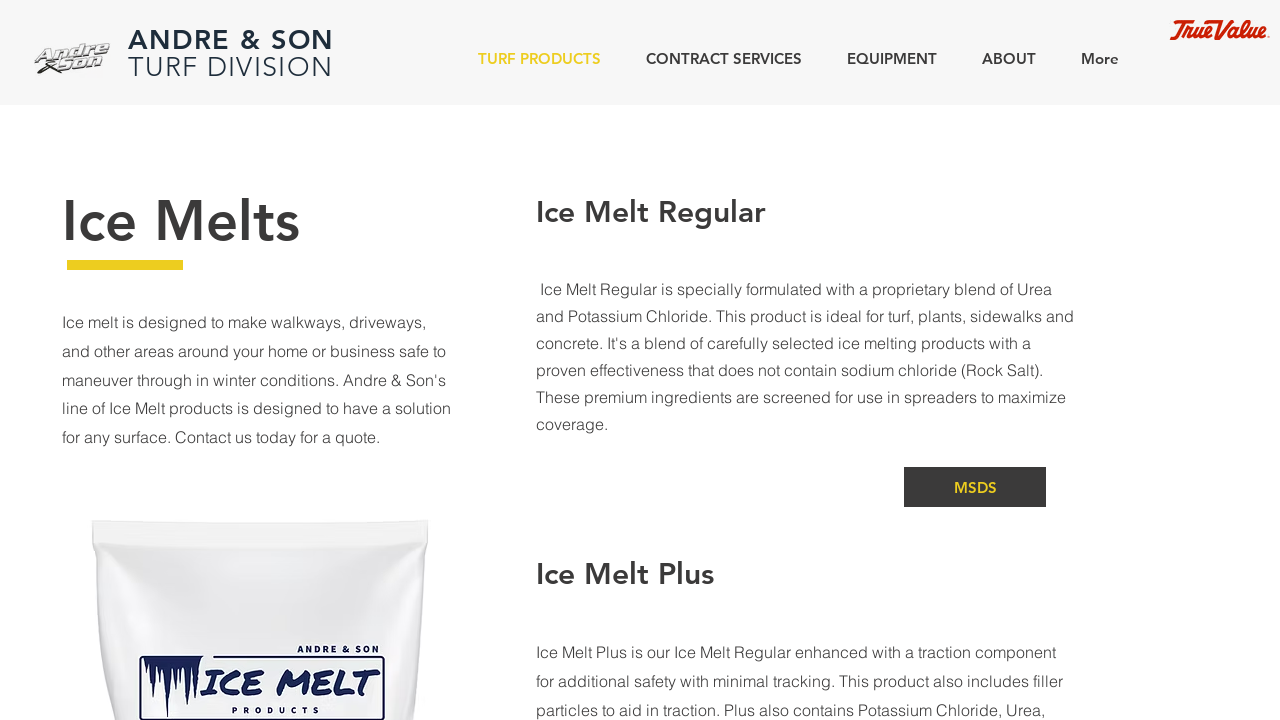

Clicked on Ice Melt Regular MSDS button, popup opened at (975, 487) on internal:role=listitem >> internal:has-text="Ice Melt Regular Ice Melt"i >> inte
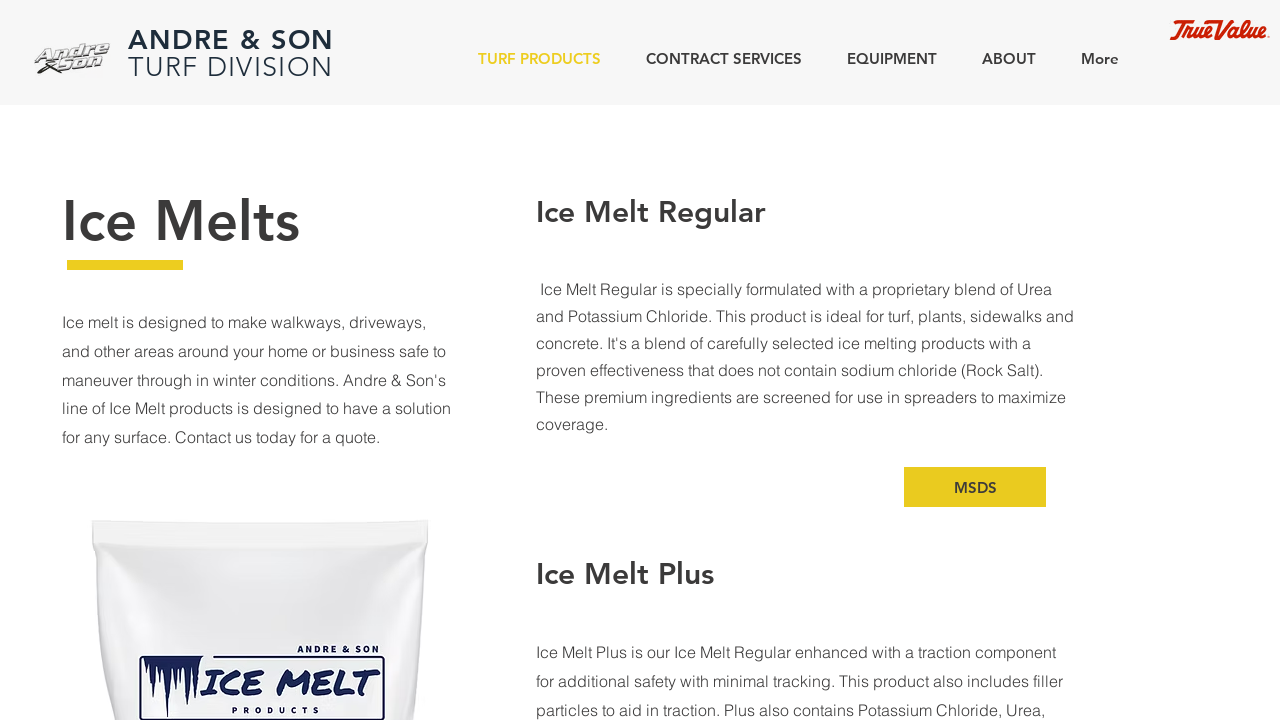

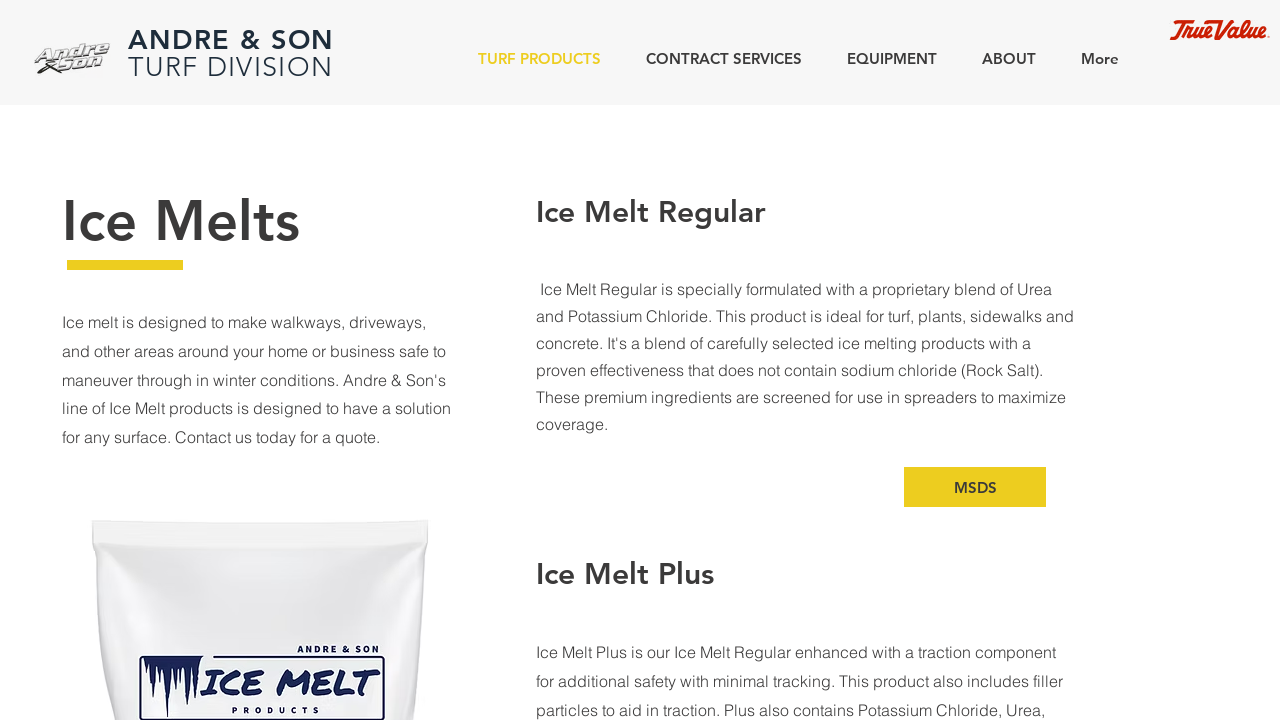